Tests finding and clicking a link by partial link text on a blog page, clicking a link that contains the text "compendium"

Starting URL: https://omayo.blogspot.com/

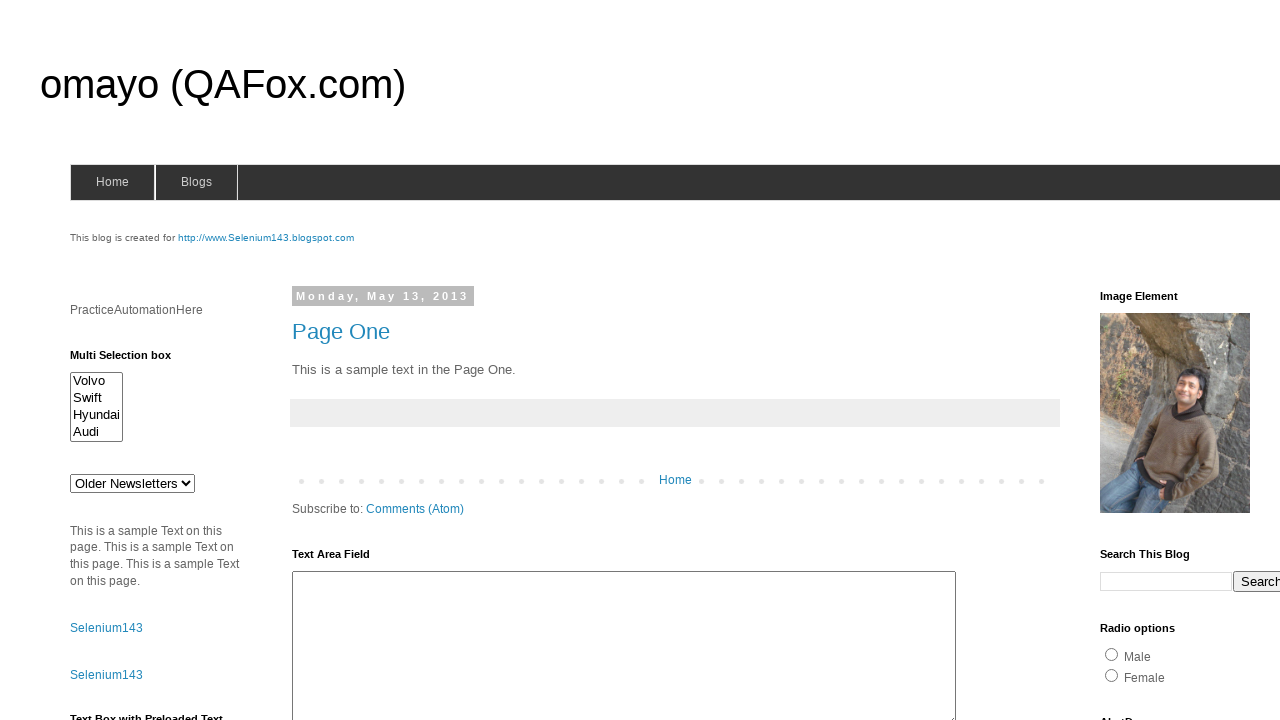

Clicked link containing 'compendium' text (case-insensitive) at (1160, 360) on a:text-matches('compendium', 'i')
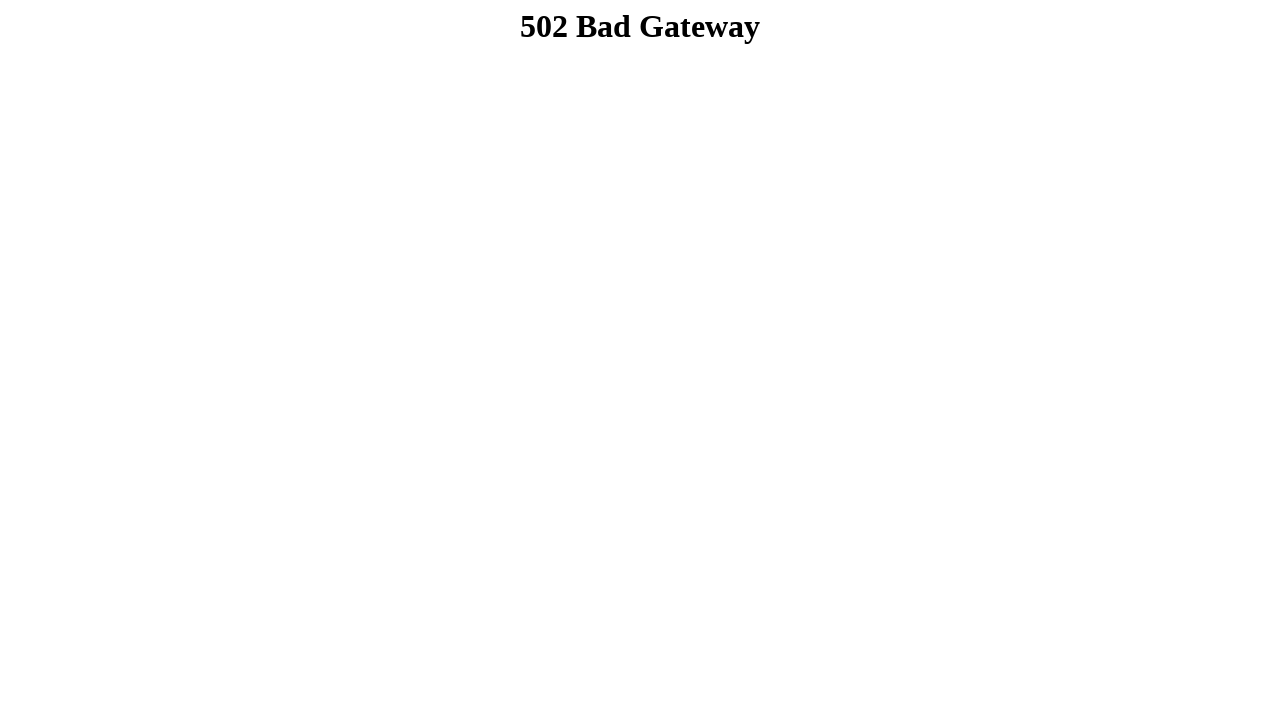

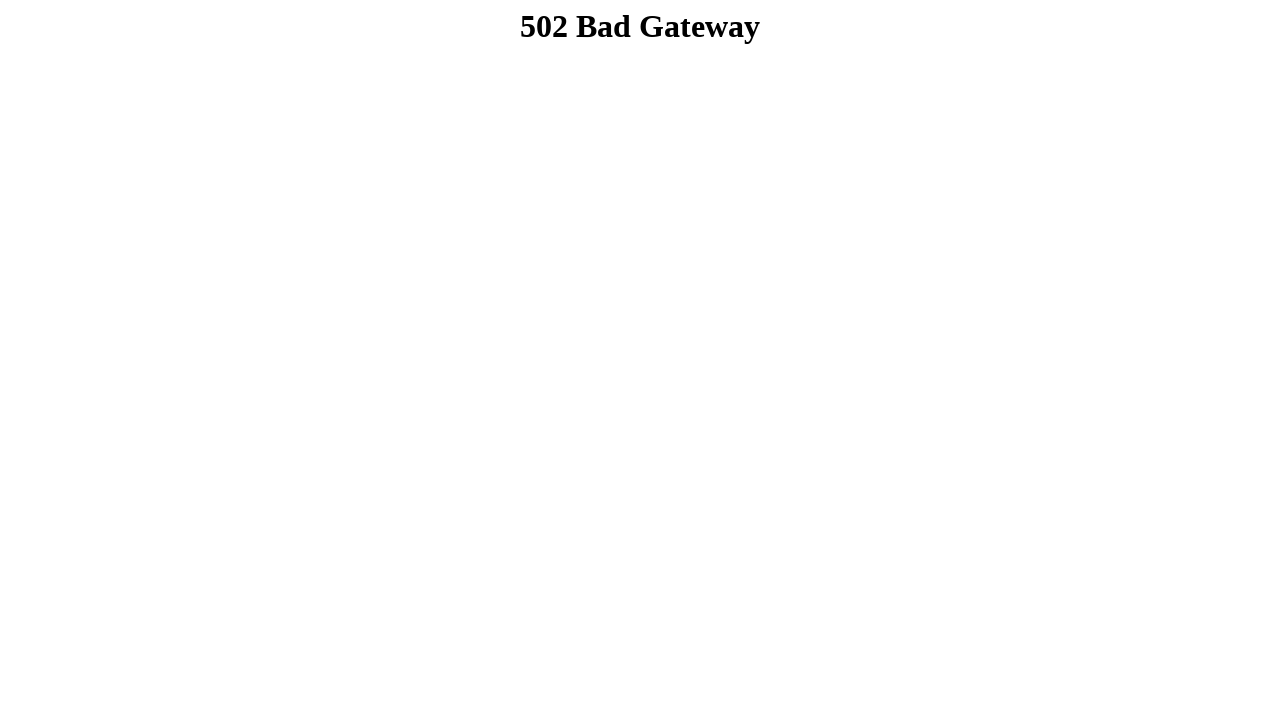